Tests filtering to display only active (incomplete) todo items

Starting URL: https://demo.playwright.dev/todomvc

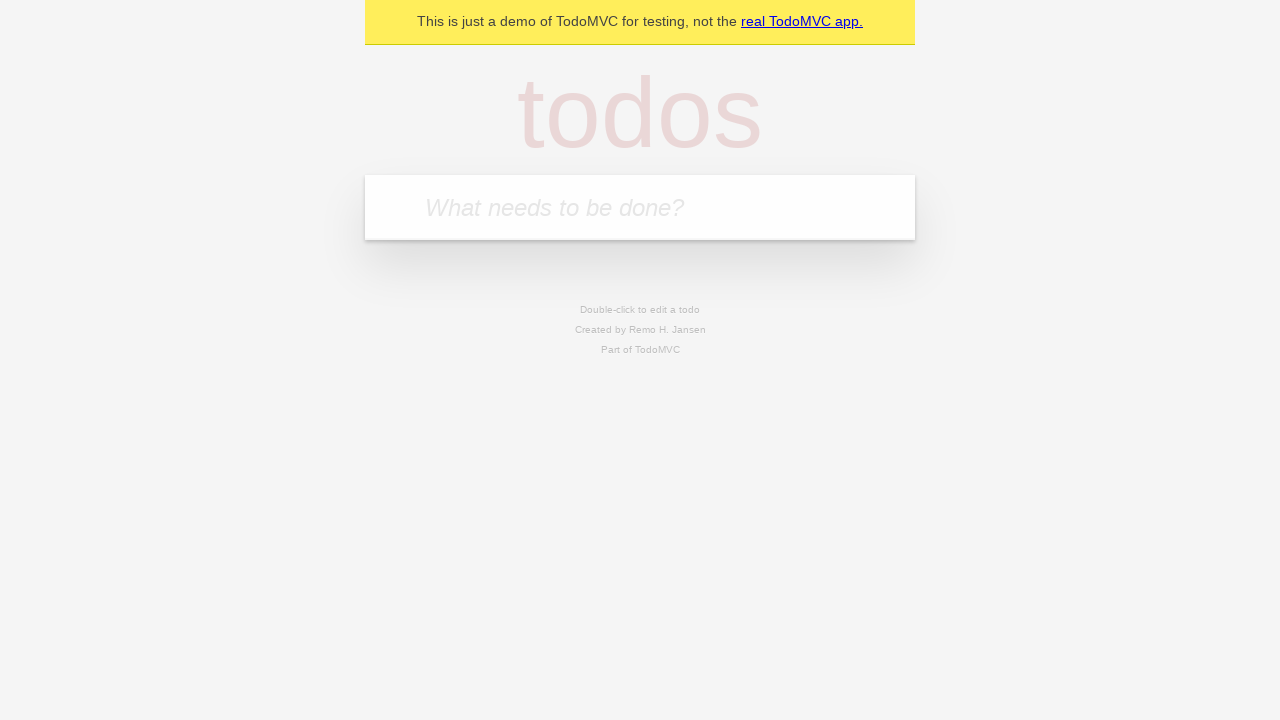

Filled new todo input with 'buy some cheese' on .new-todo
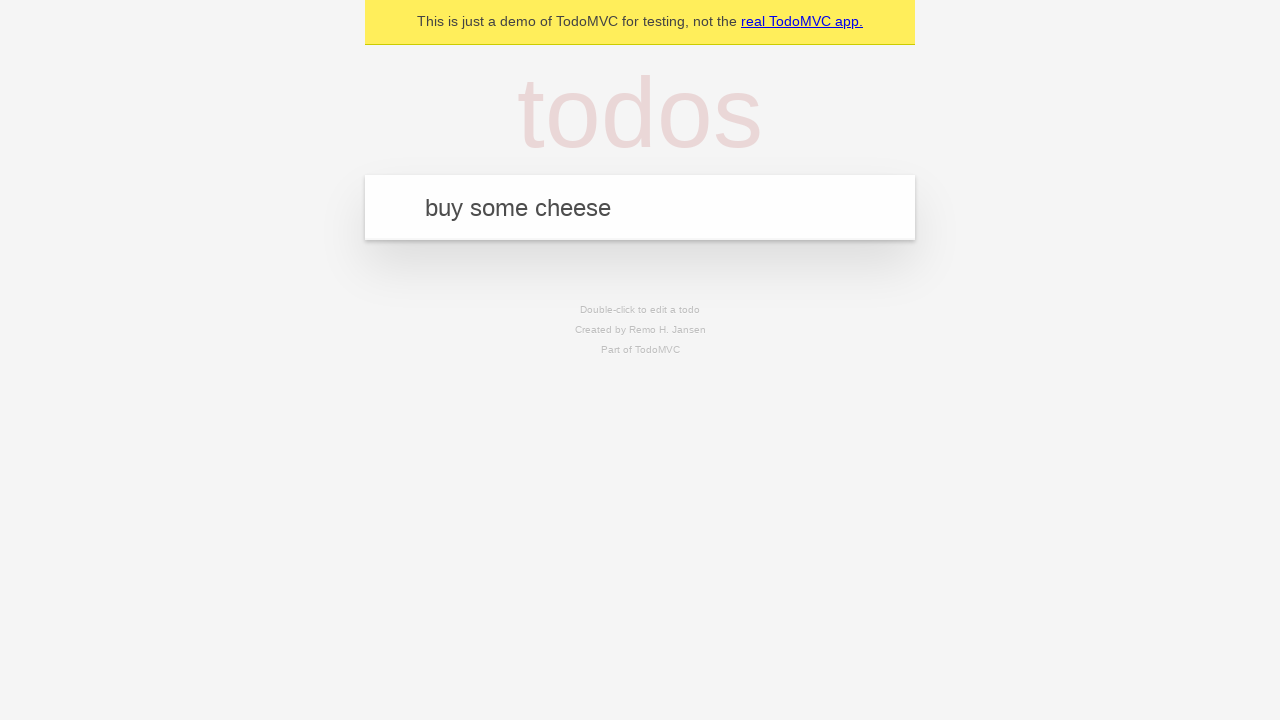

Pressed Enter to create first todo item on .new-todo
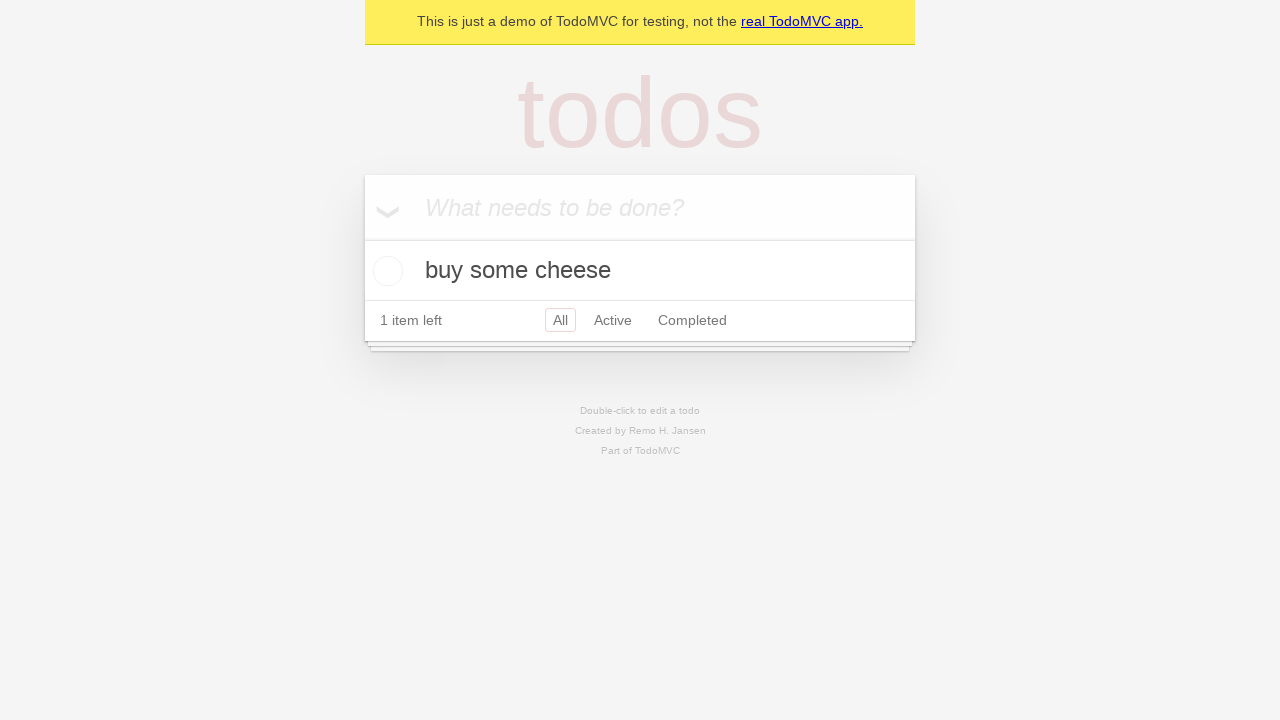

Filled new todo input with 'feed the cat' on .new-todo
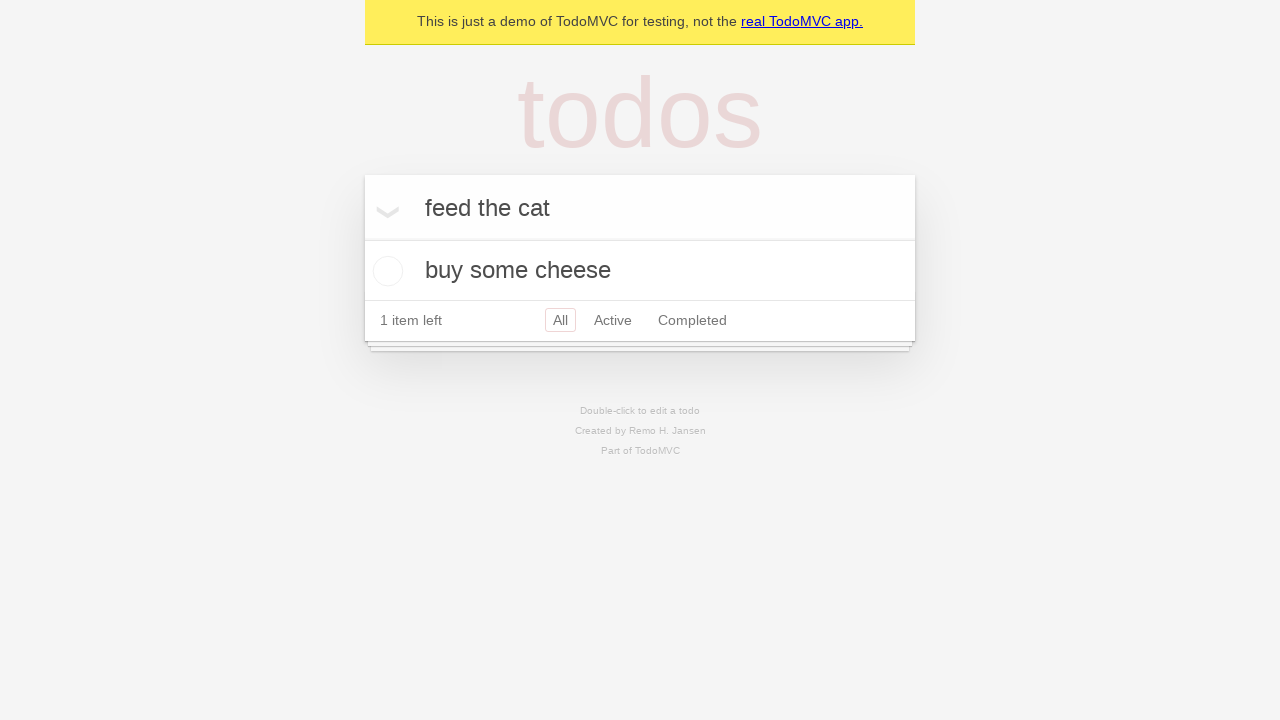

Pressed Enter to create second todo item on .new-todo
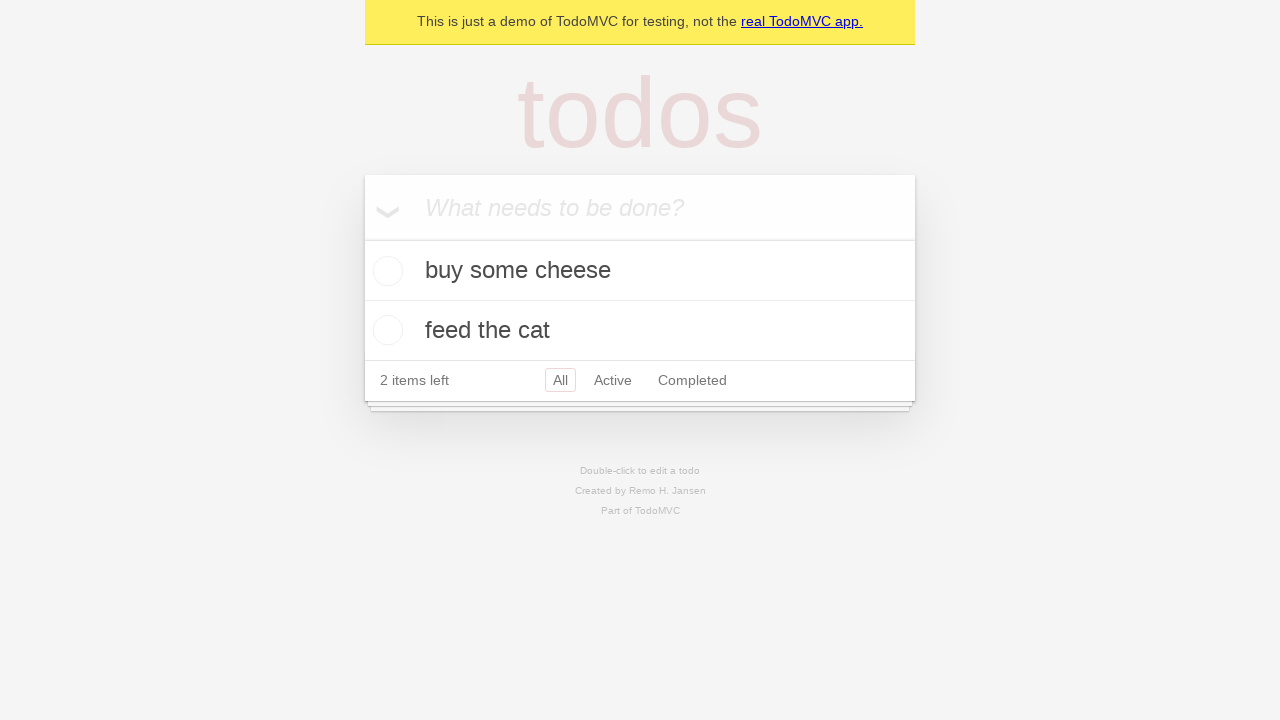

Filled new todo input with 'book a doctors appointment' on .new-todo
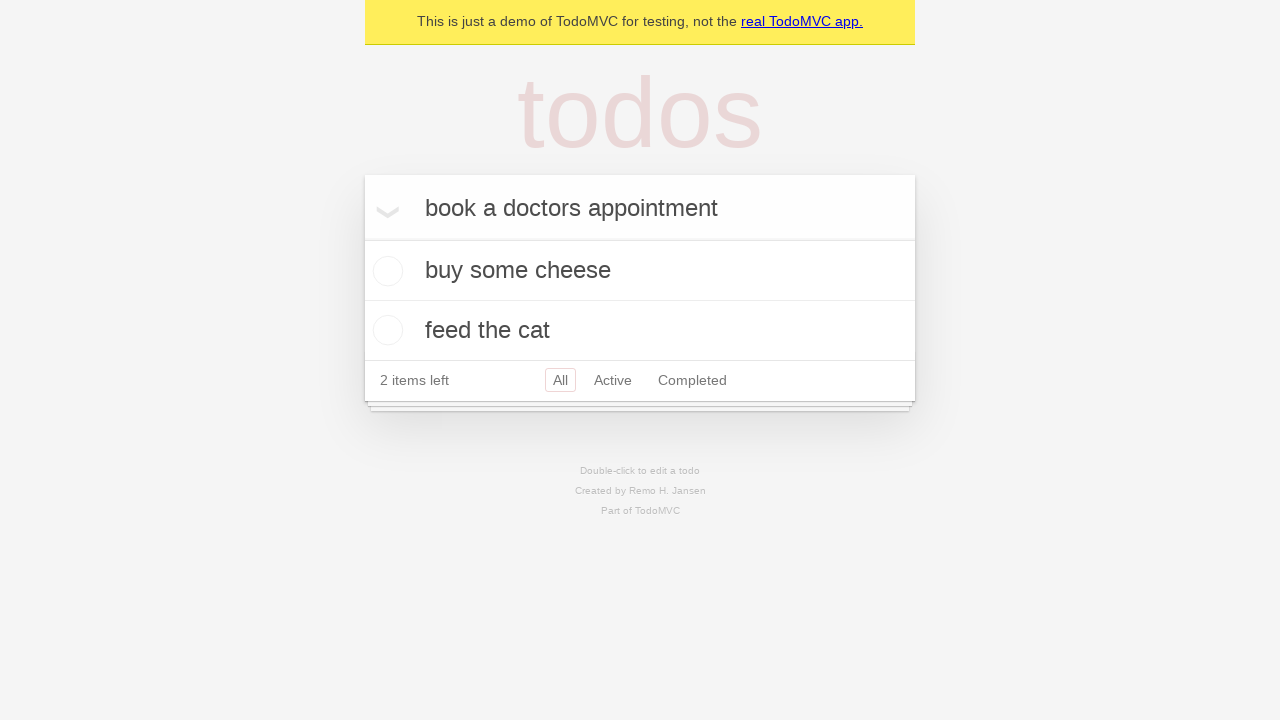

Pressed Enter to create third todo item on .new-todo
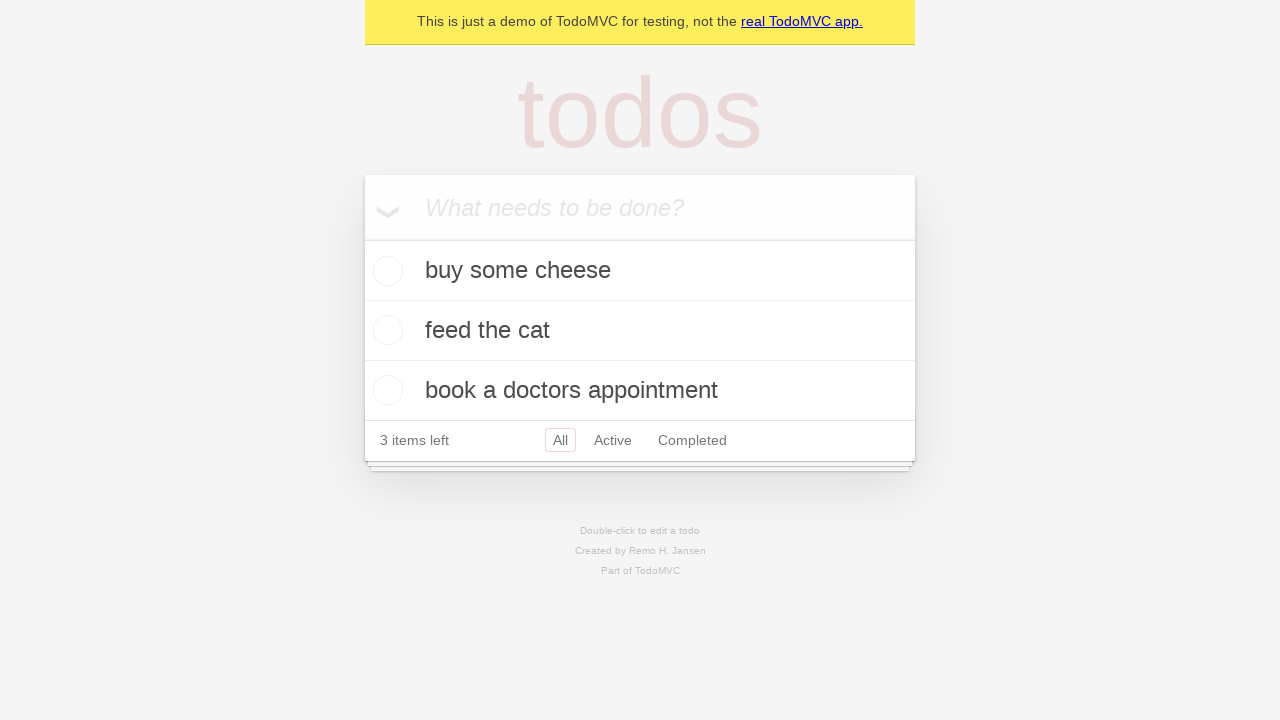

Marked second todo item 'feed the cat' as completed at (385, 330) on .todo-list li .toggle >> nth=1
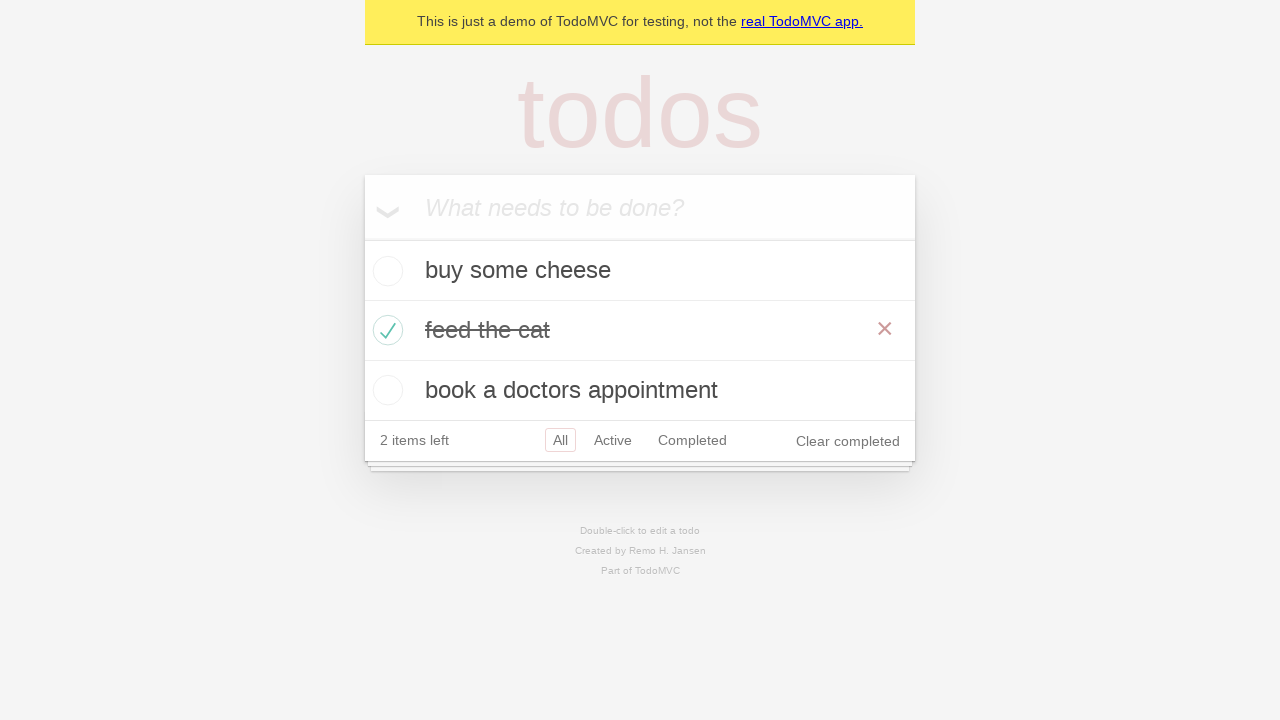

Clicked Active filter to display only incomplete items at (613, 440) on .filters >> text=Active
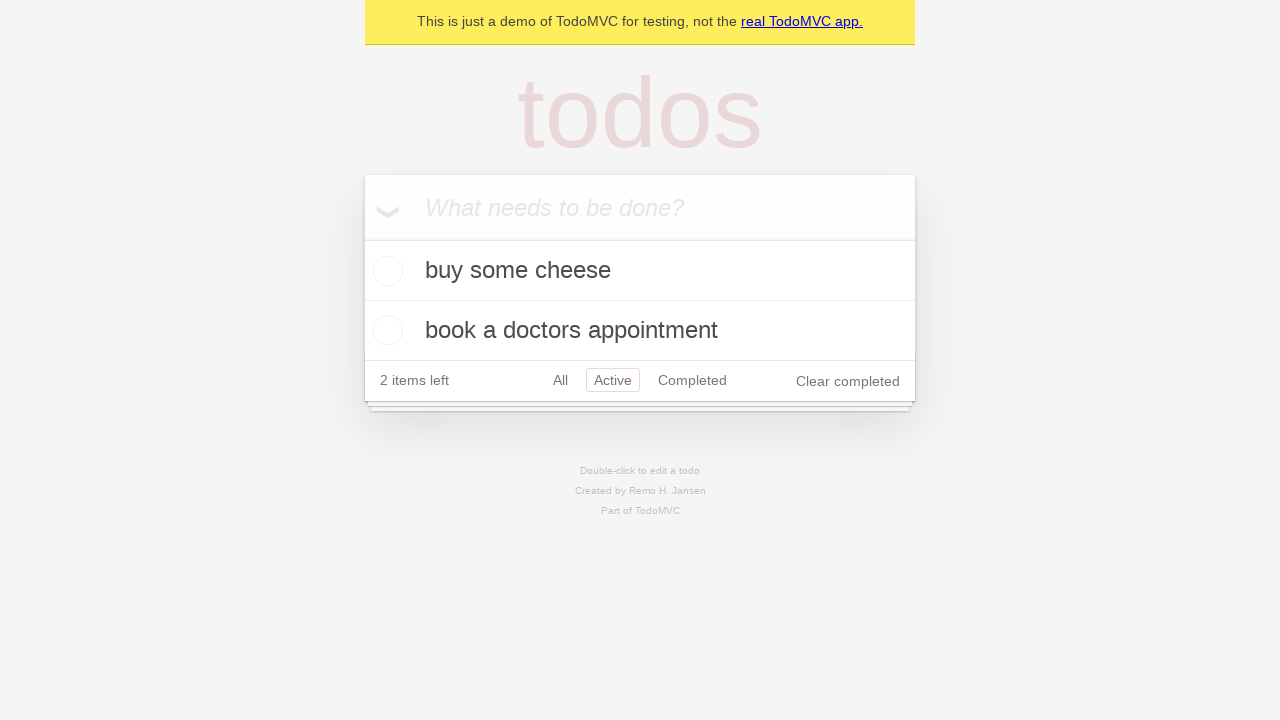

Verified that exactly 2 active todo items are displayed
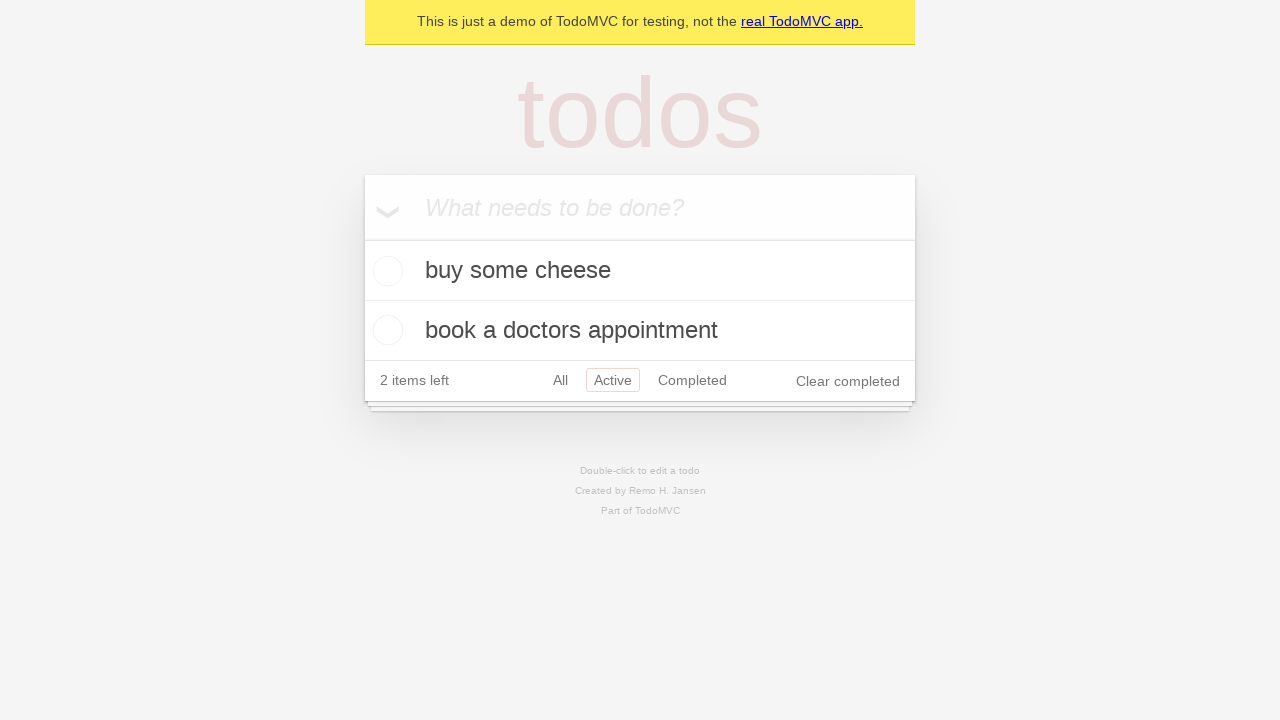

Verified active items are 'buy some cheese' and 'book a doctors appointment'
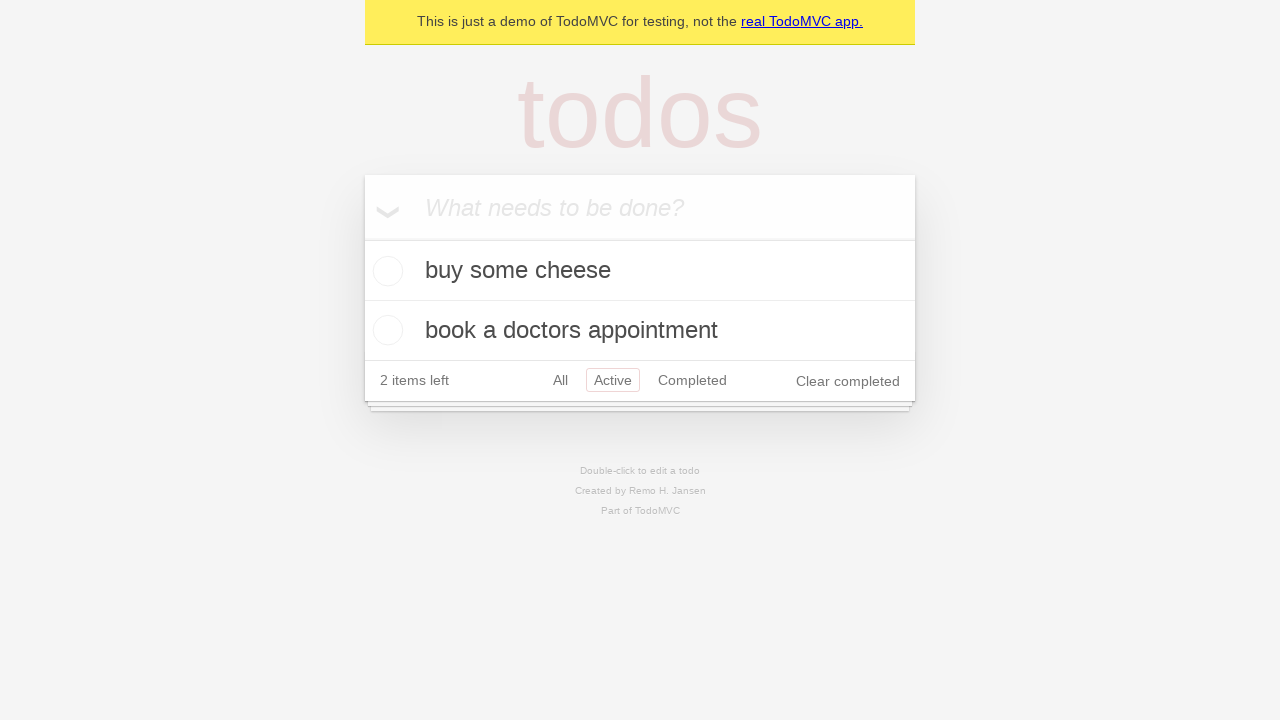

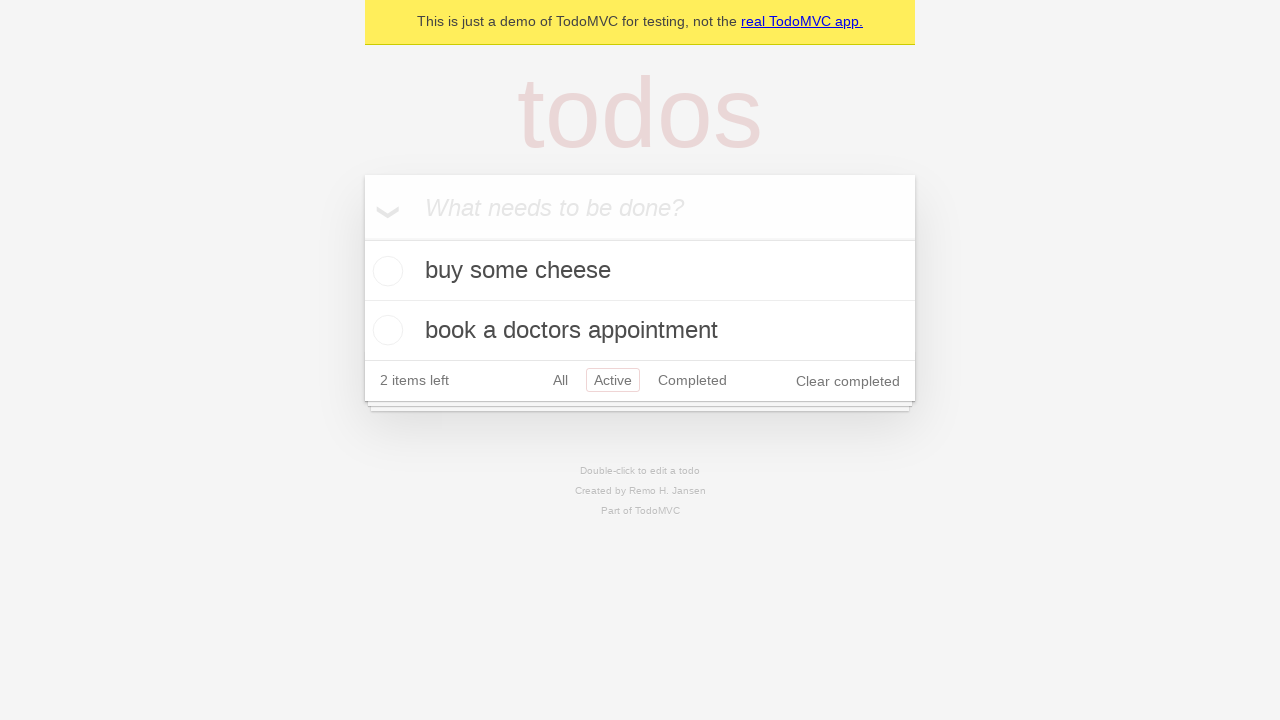